Demonstrates adding a custom cookie to the browser session and verifying cookies are accessible on Flipkart's website

Starting URL: https://www.flipkart.com/

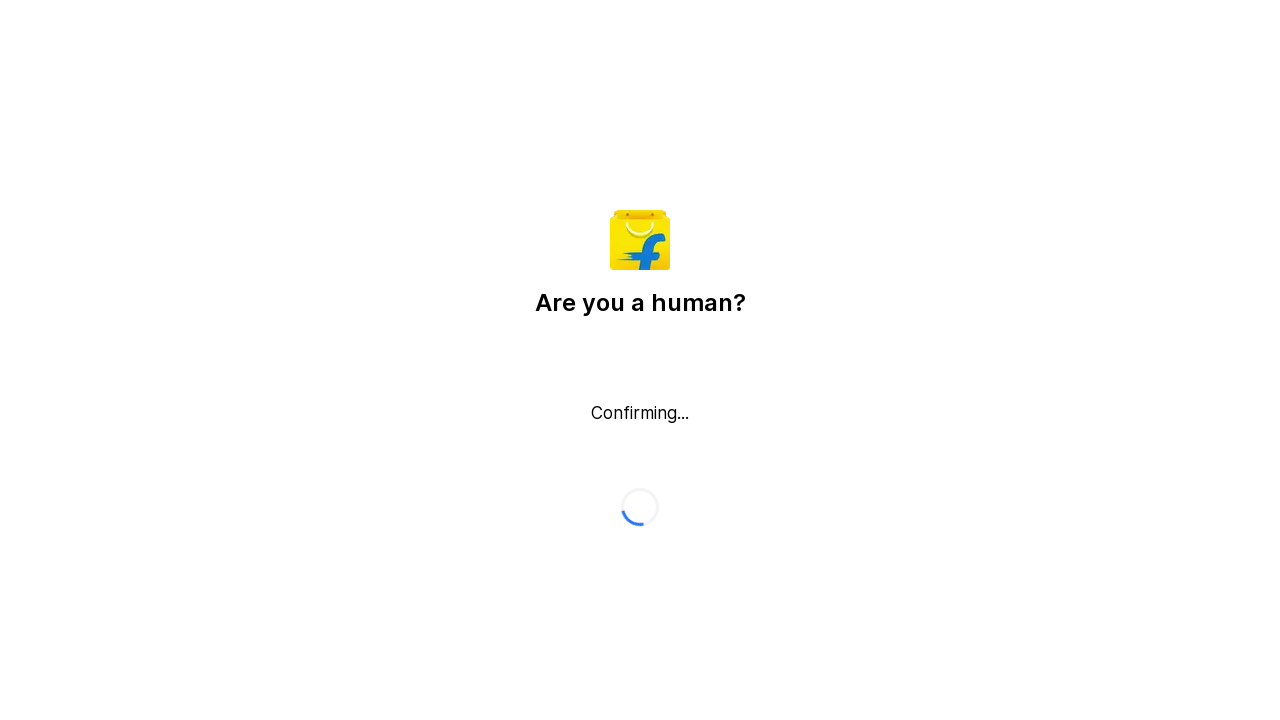

Waited for page to reach domcontentloaded state on Flipkart
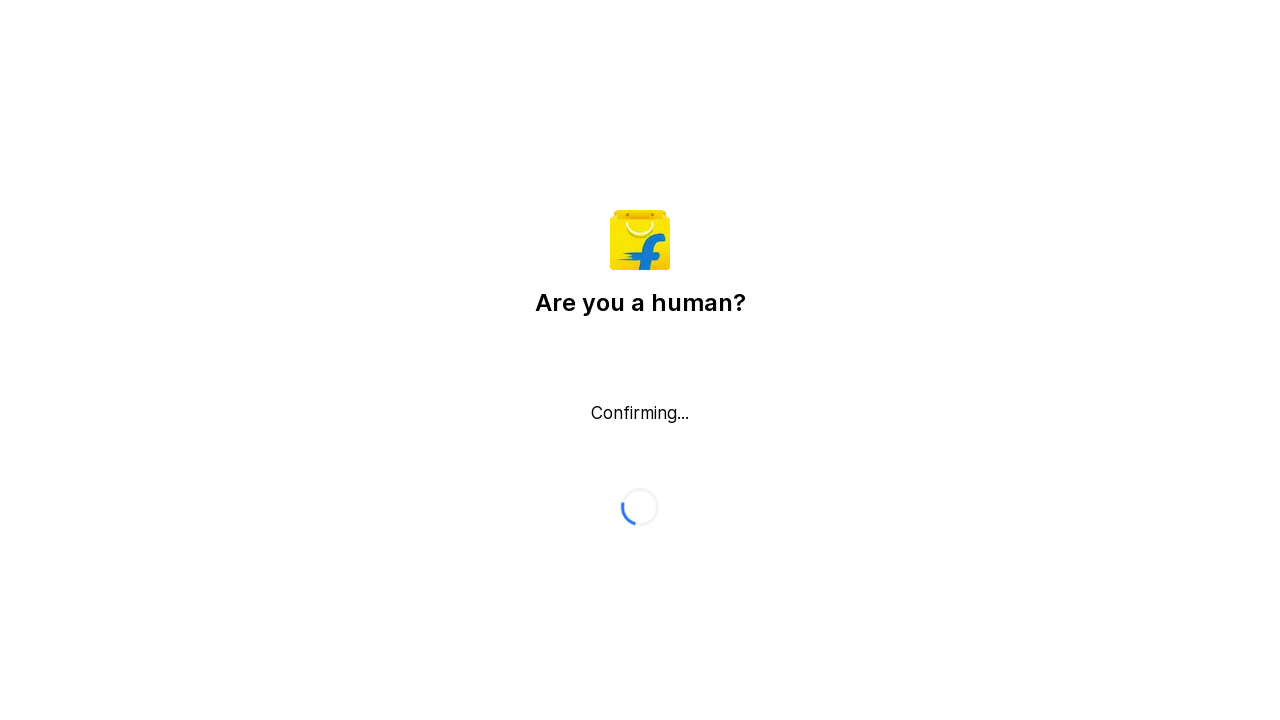

Added custom cookie 'mycookie' with value '123456789123' to Flipkart domain
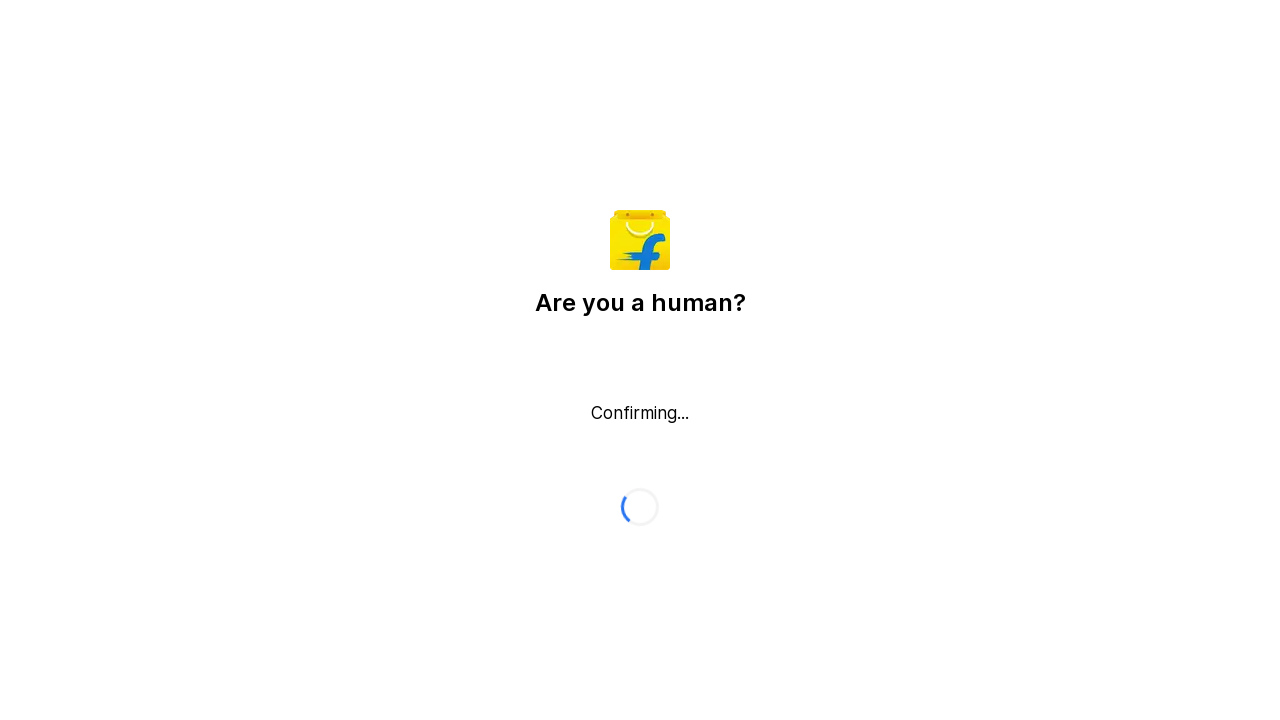

Retrieved all cookies from browser context
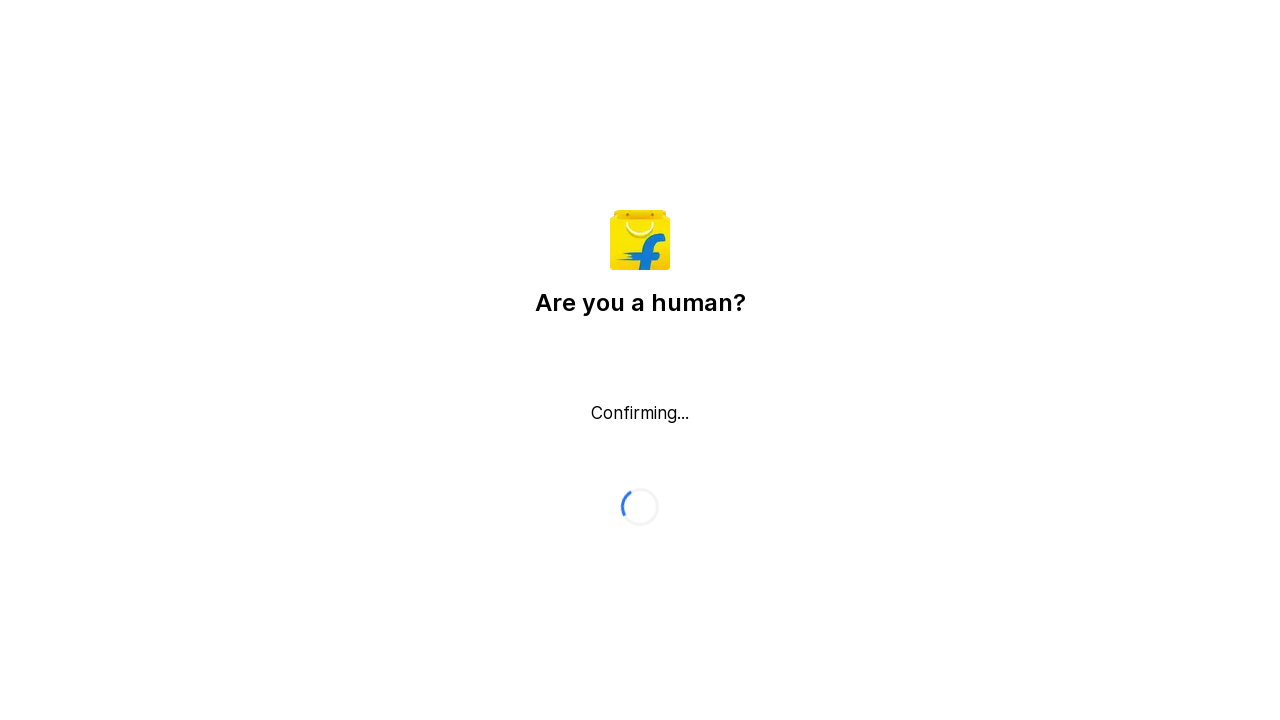

Printed cookie: mycookie
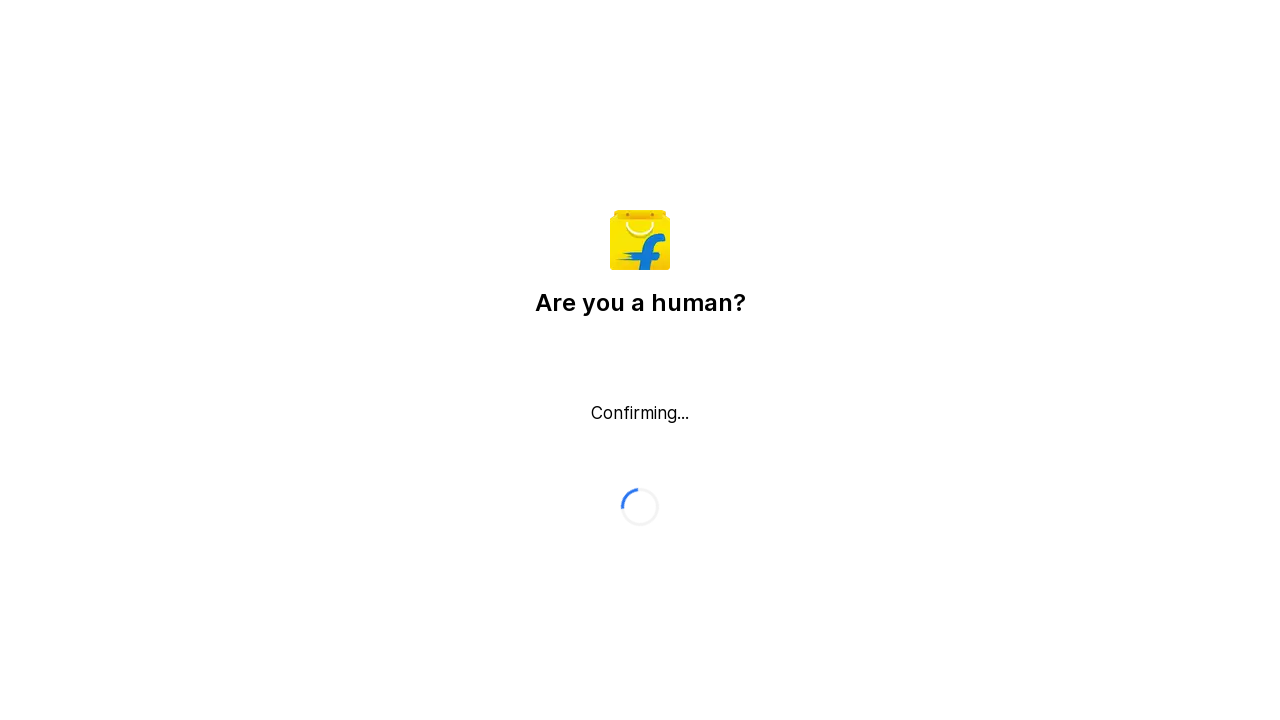

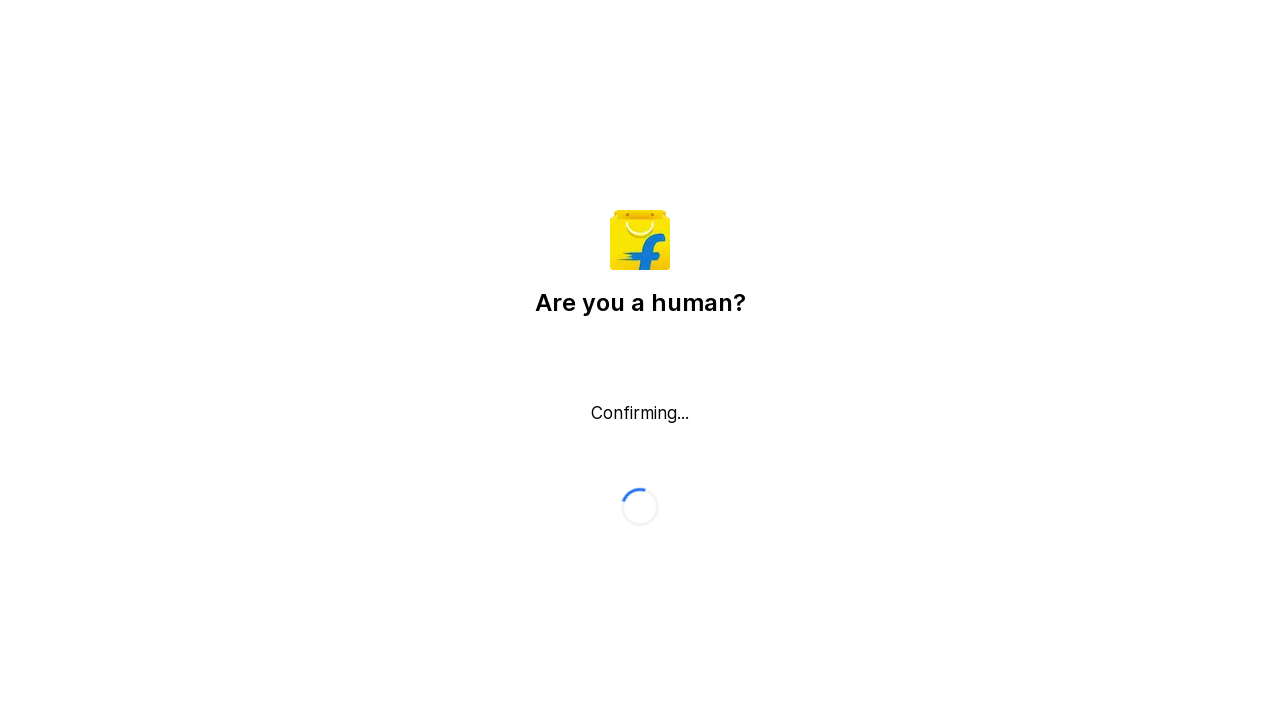